Tests the 7-character validation form by entering an invalid string "Abc$123" containing a special character and verifying the validation message shows "Invalid Value"

Starting URL: https://testpages.eviltester.com/styled/apps/7charval/simple7charvalidation.html

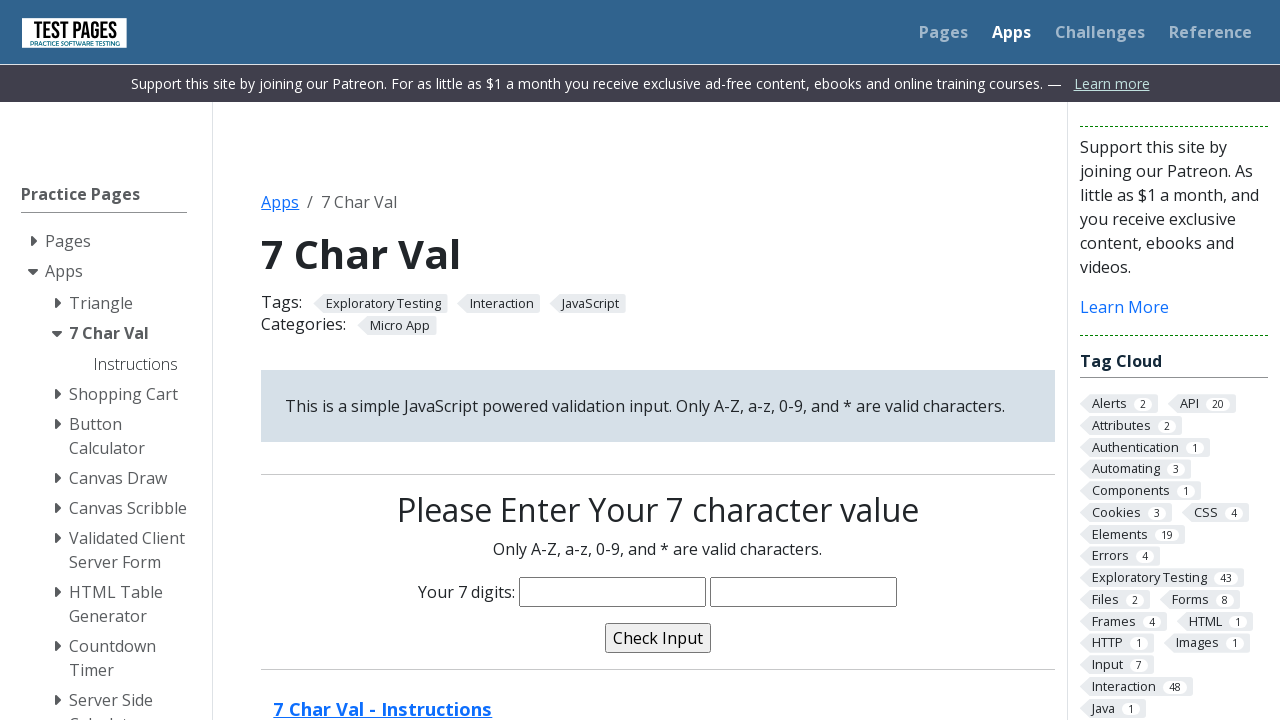

Navigated to 7-character validation form page
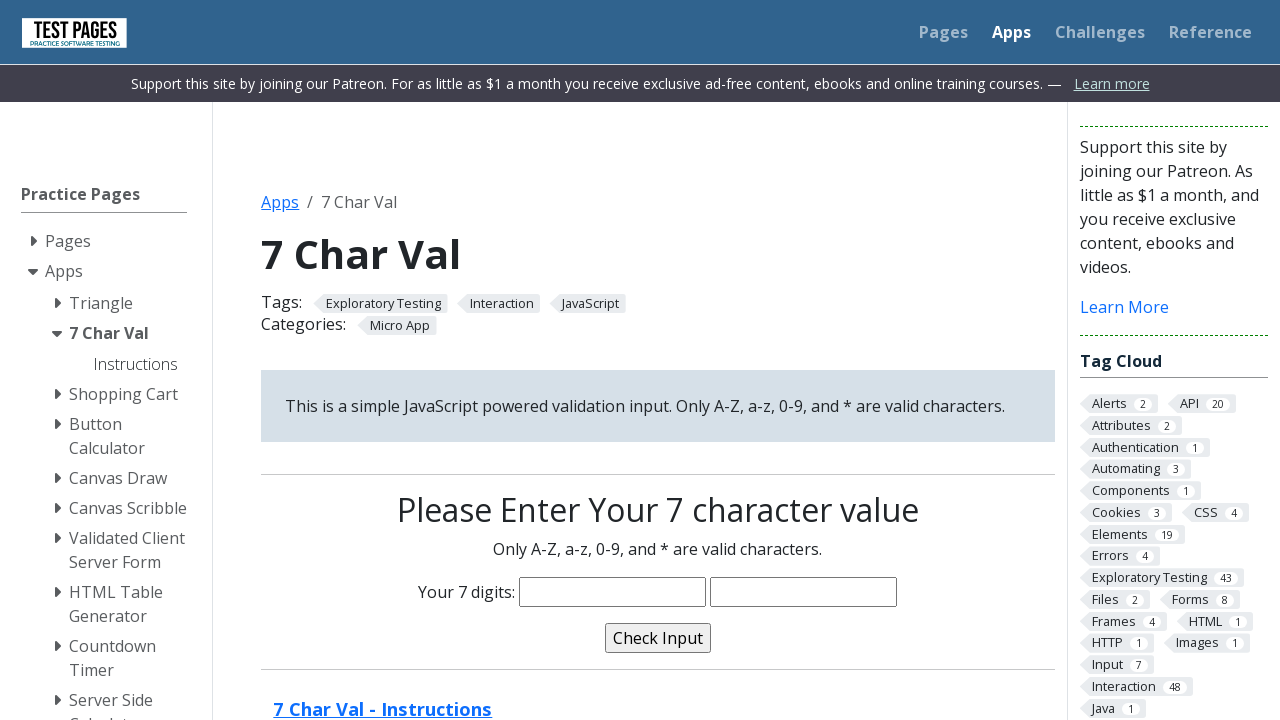

Filled characters input with invalid string 'Abc$123' containing special character on input[name='characters']
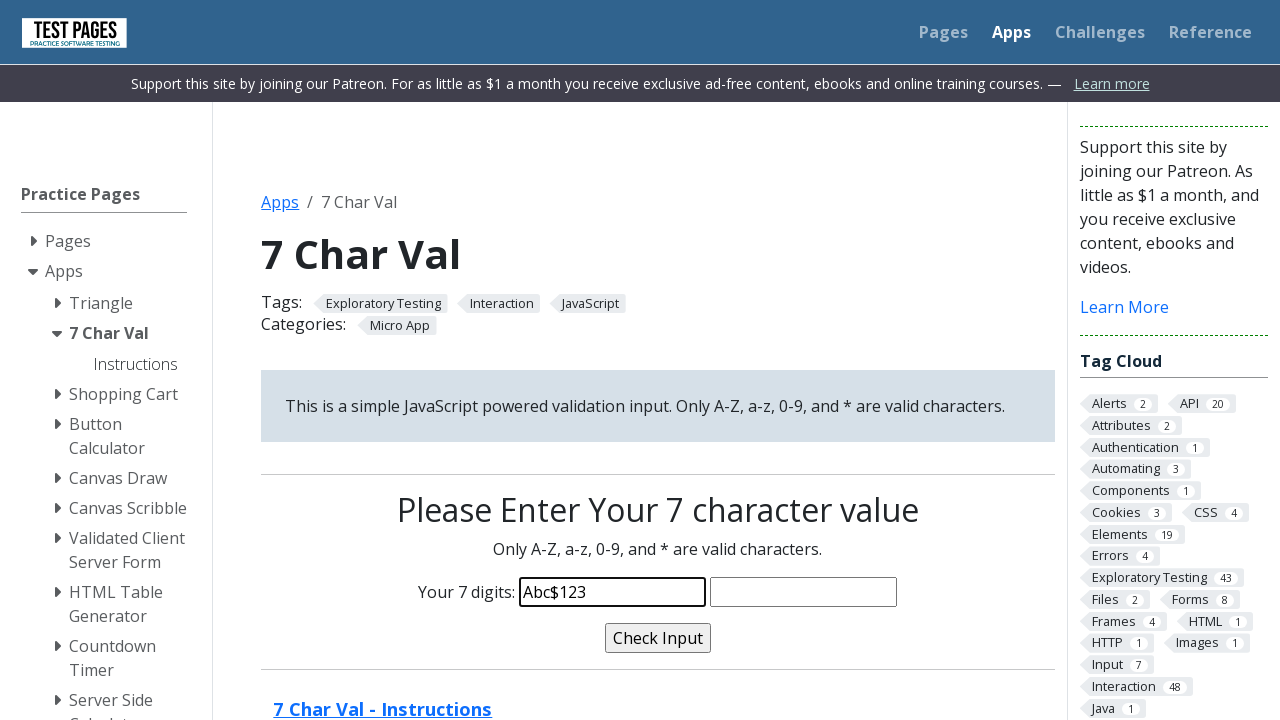

Clicked validate button at (658, 638) on input[name='validate']
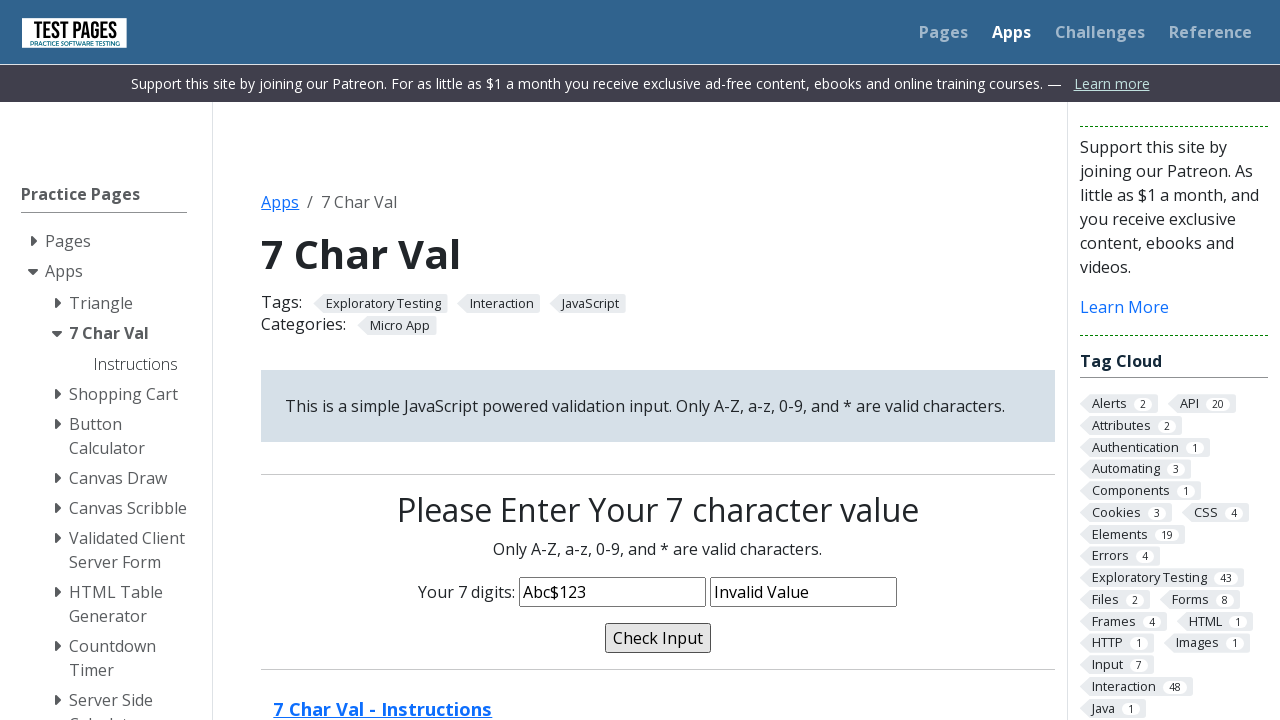

Validation message confirmed to show 'Invalid Value'
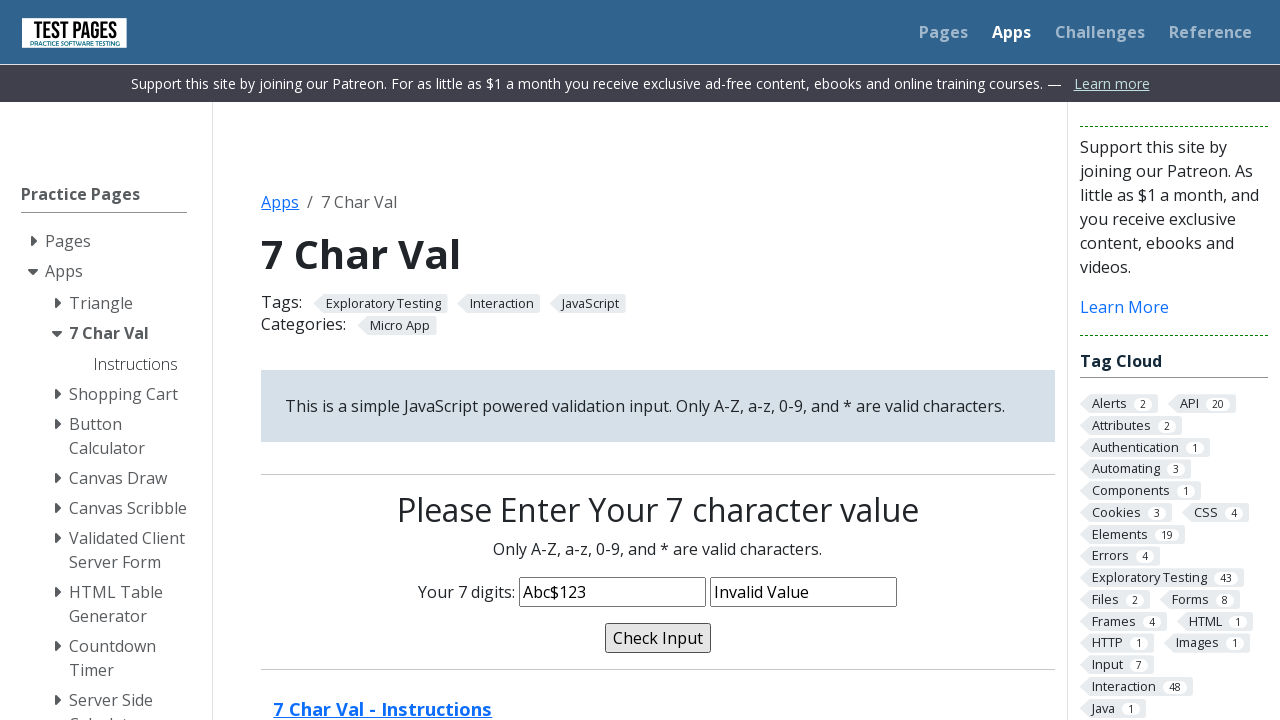

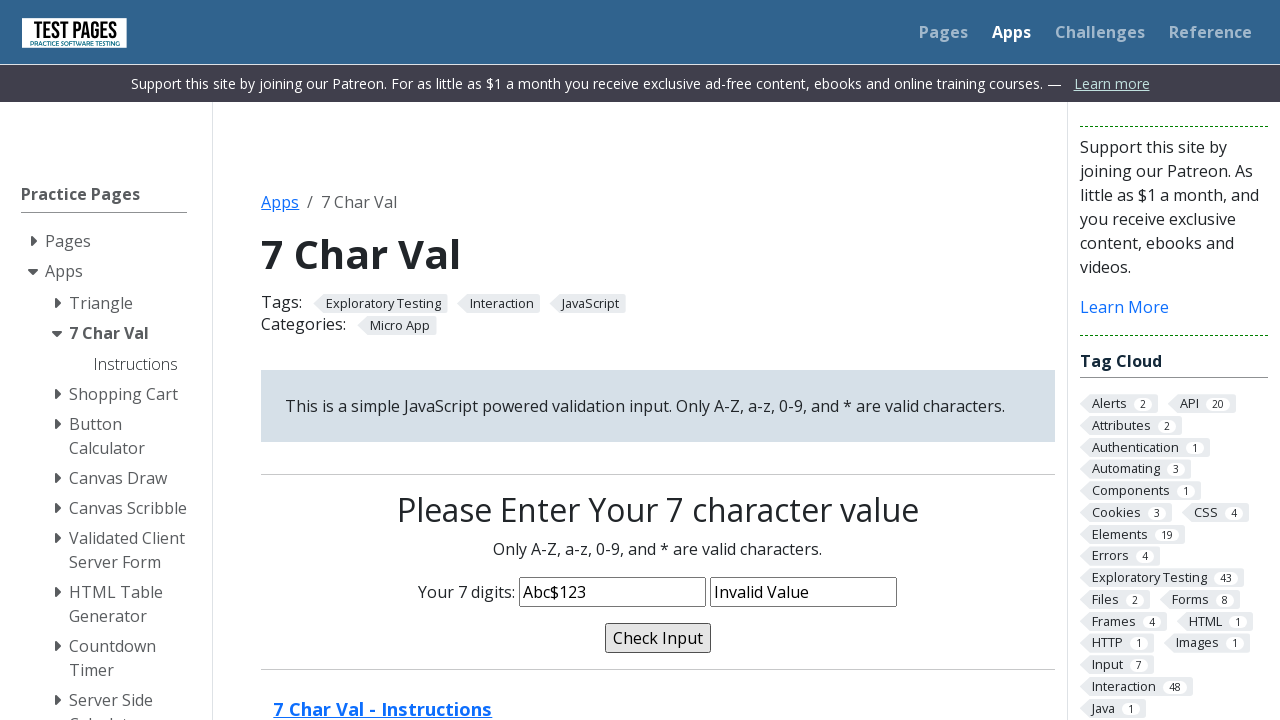